Navigates to Google Developers site and verifies footer links are present

Starting URL: https://developers.google.com/

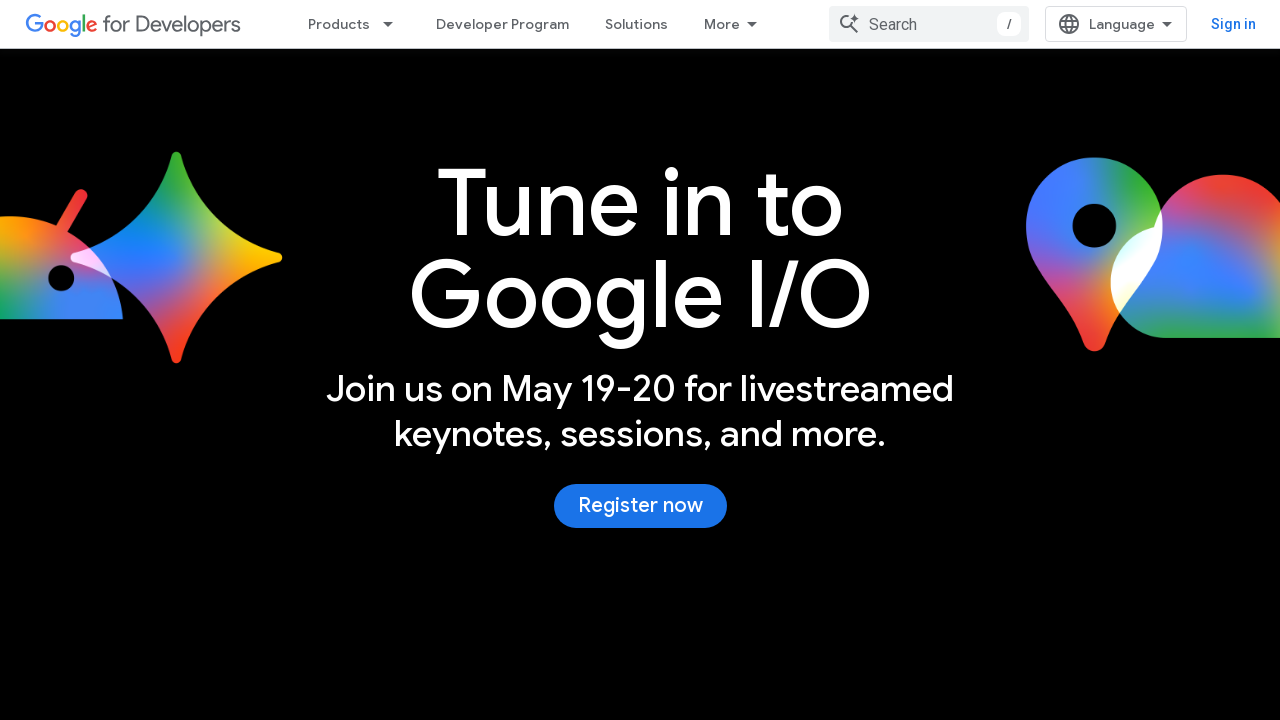

Navigated to Google Developers homepage
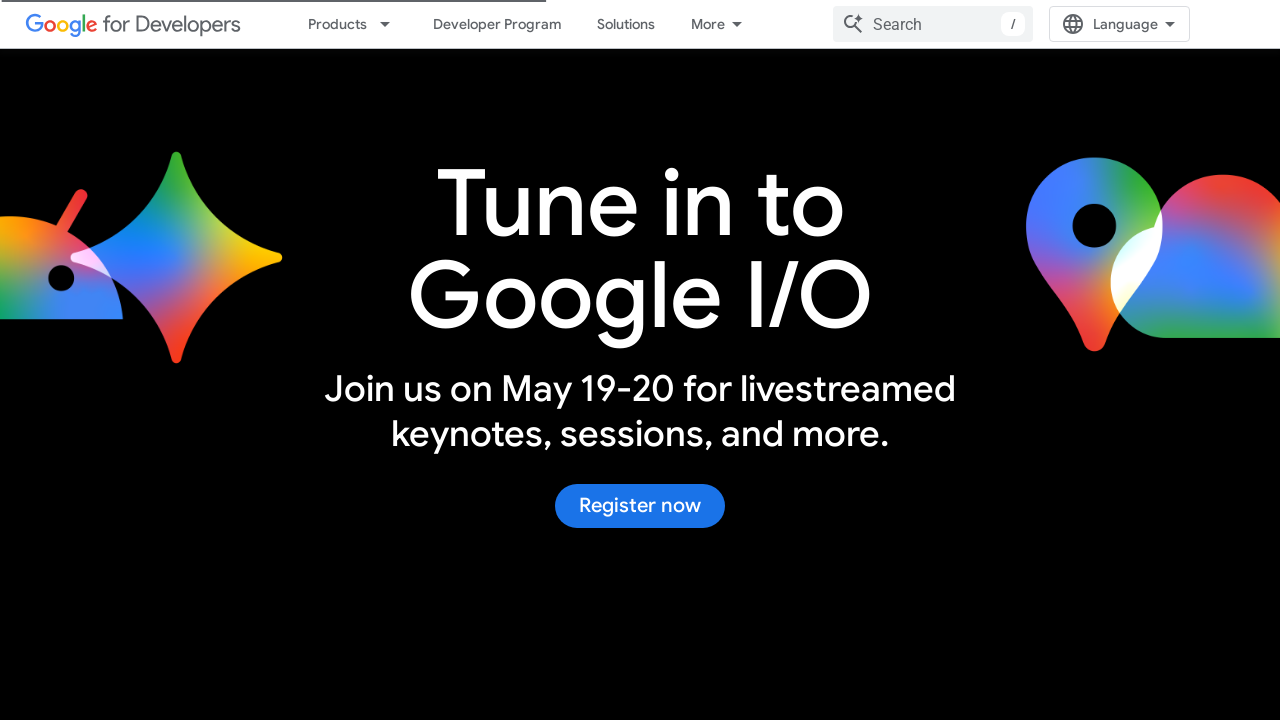

Located footer link elements
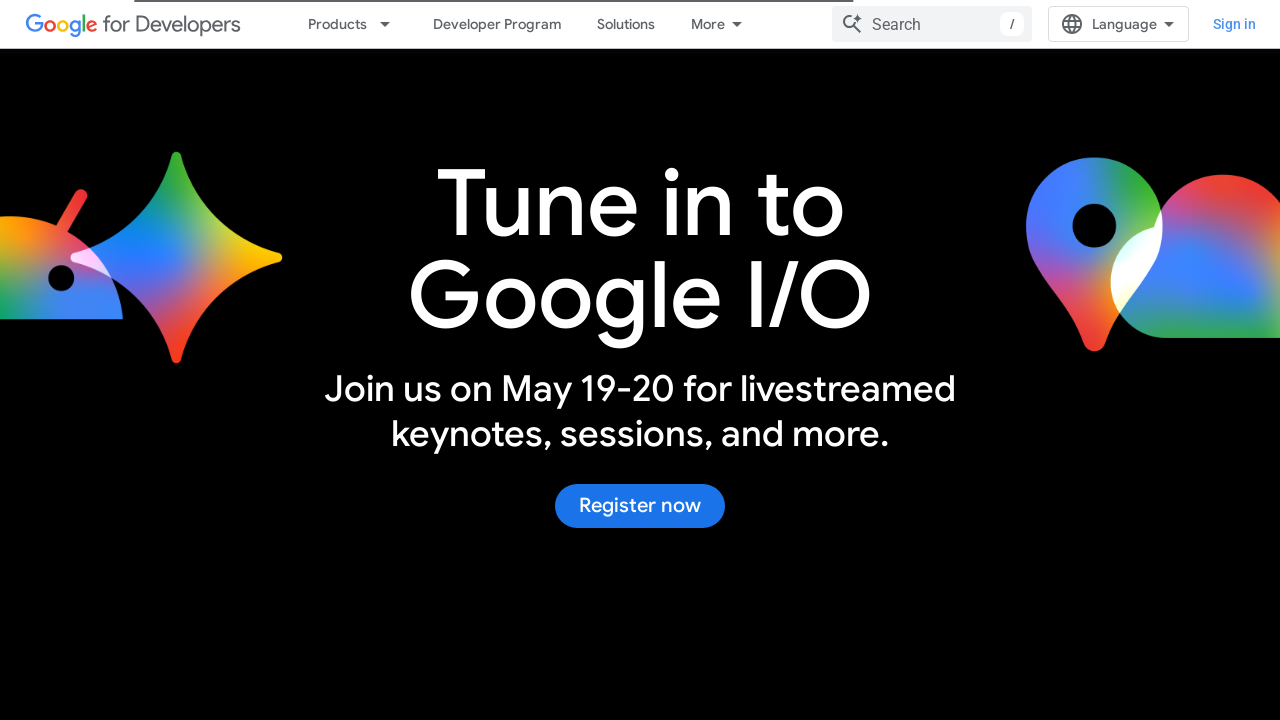

Verified that footer links are present (count: 19)
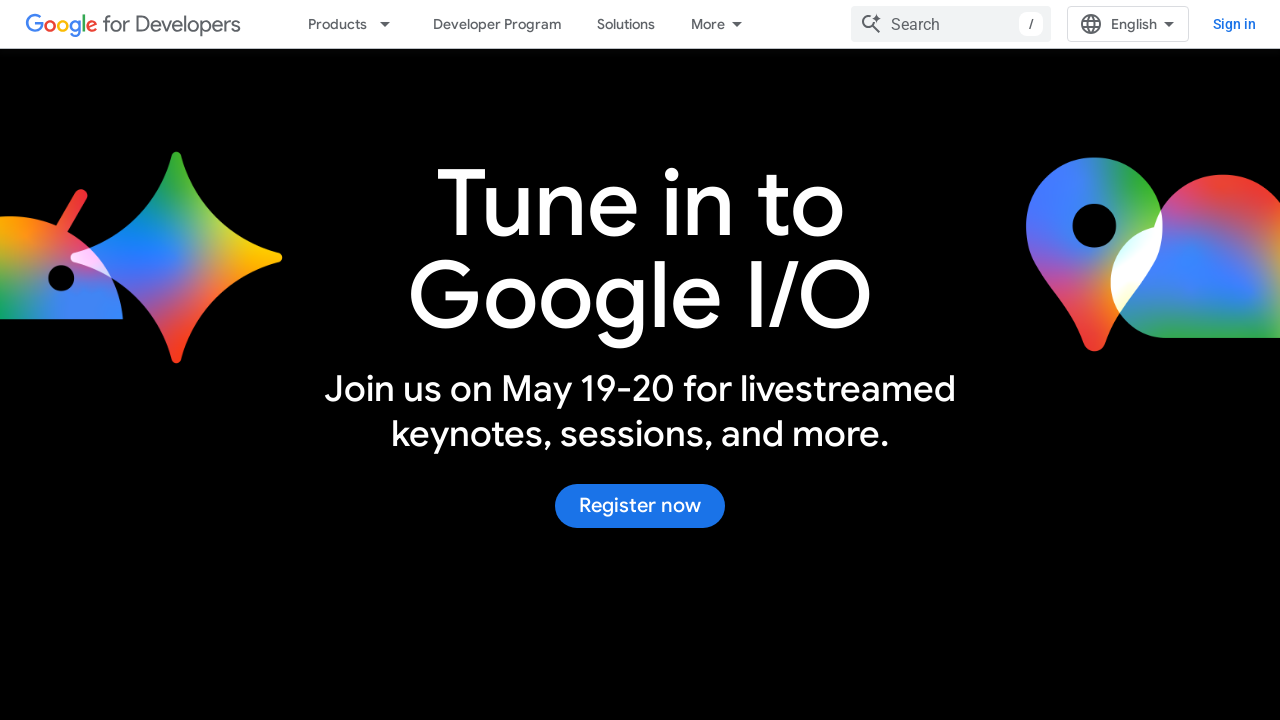

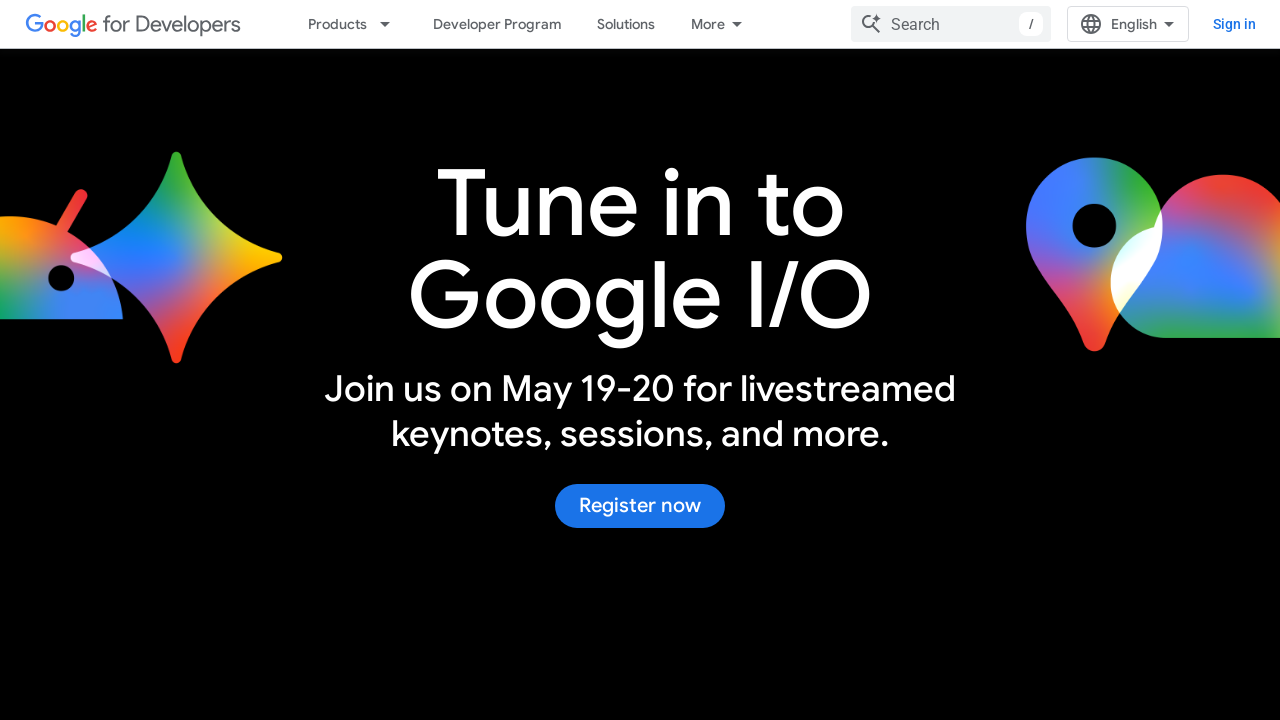